Navigates to the Allianz product table page and waits for the ETF data table to load, verifying that the table body is present.

Starting URL: https://www.allianzim.com/product-table/

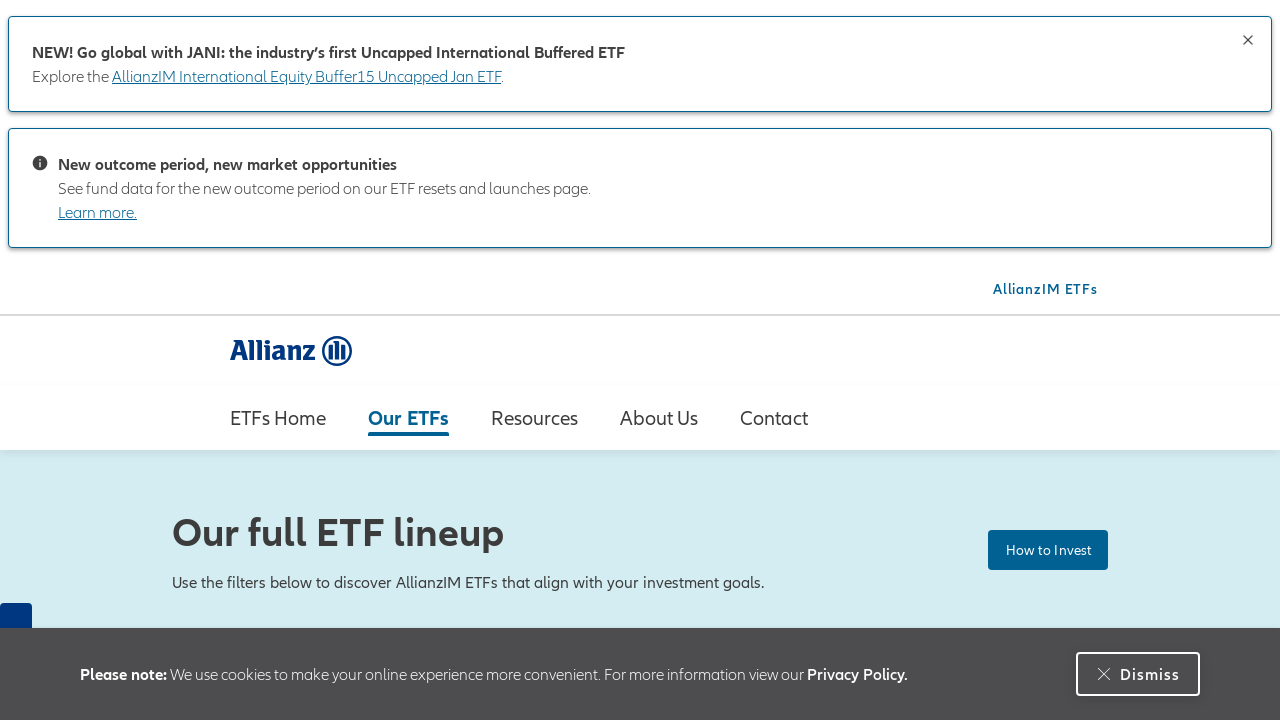

Navigated to Allianz product table page
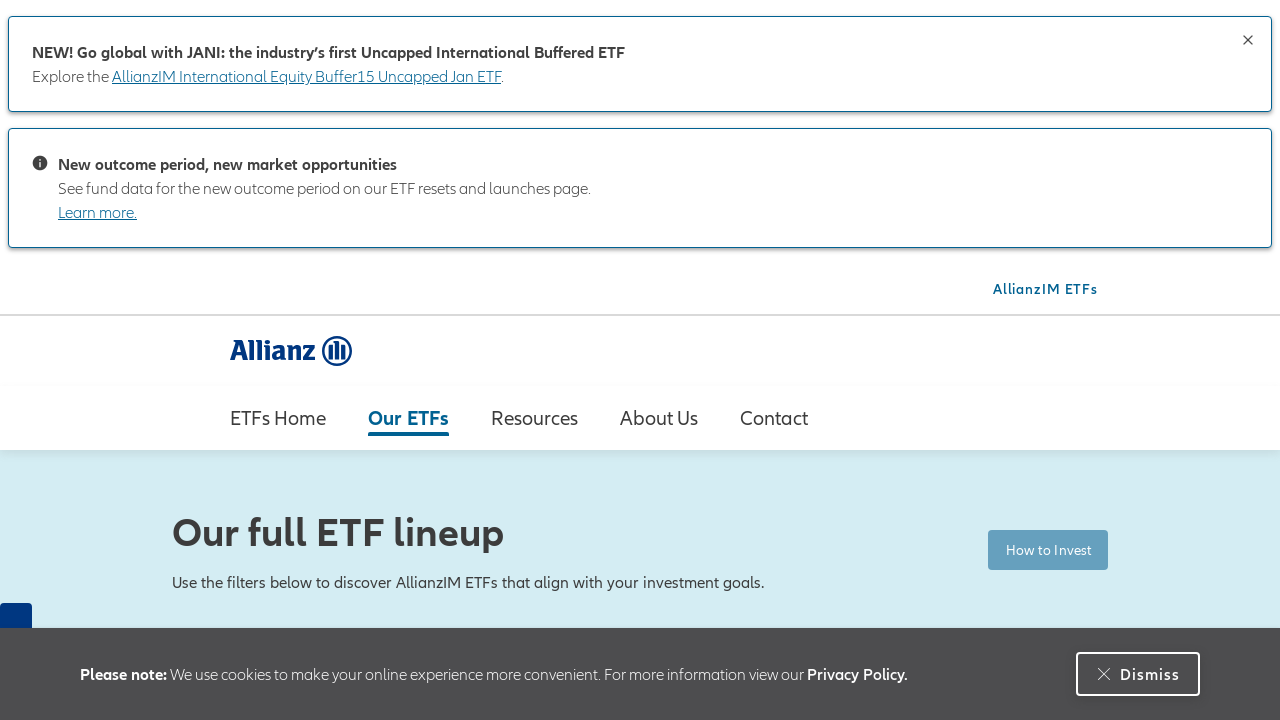

ETF data table body loaded successfully
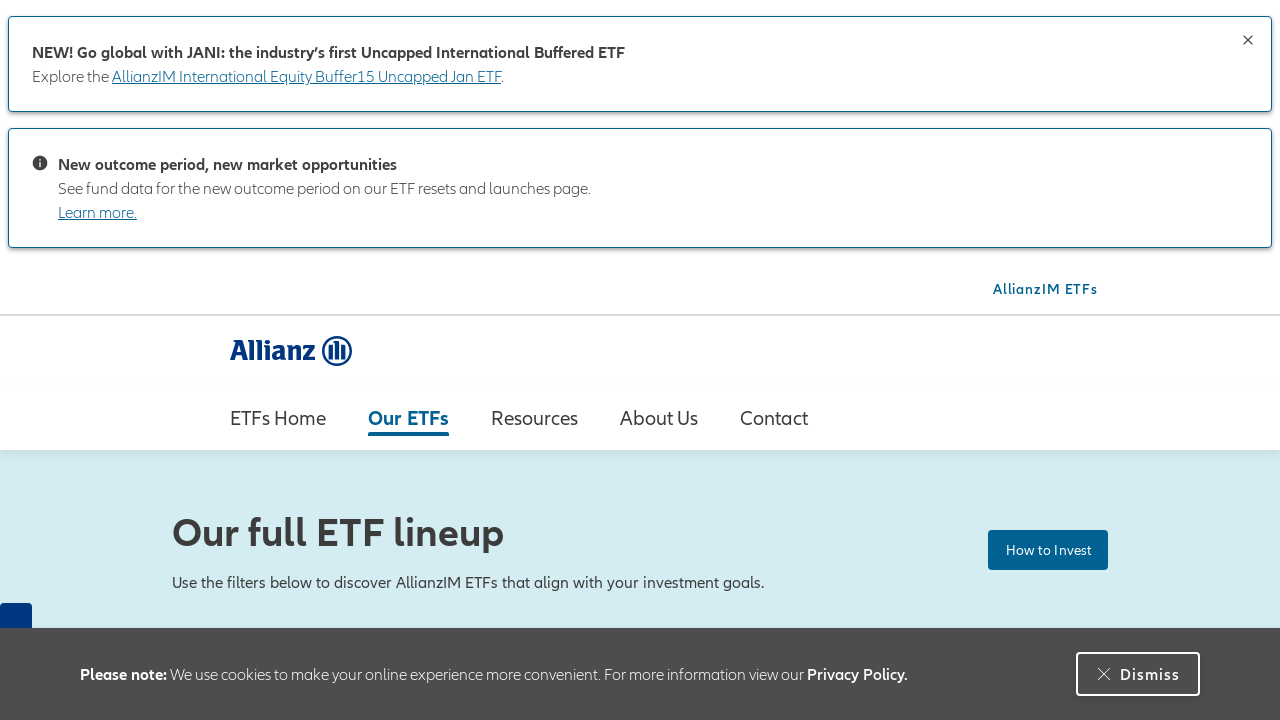

Verified that table rows are present in the ETF data table
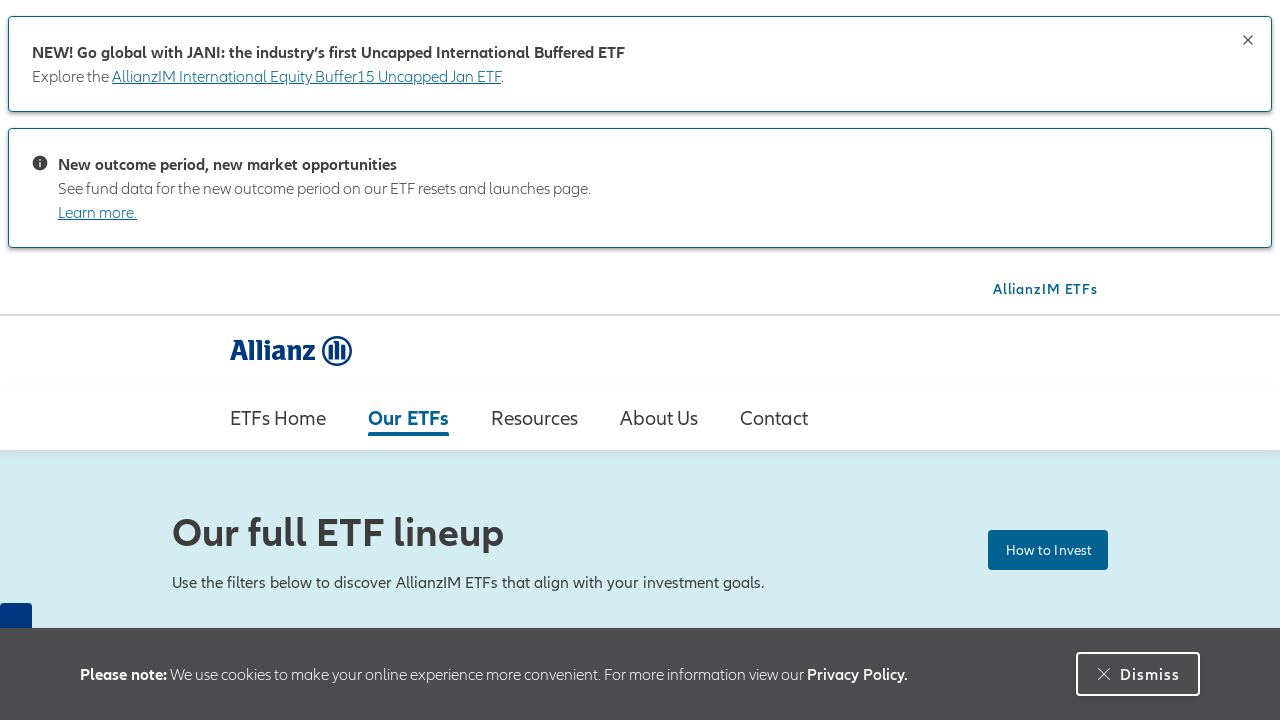

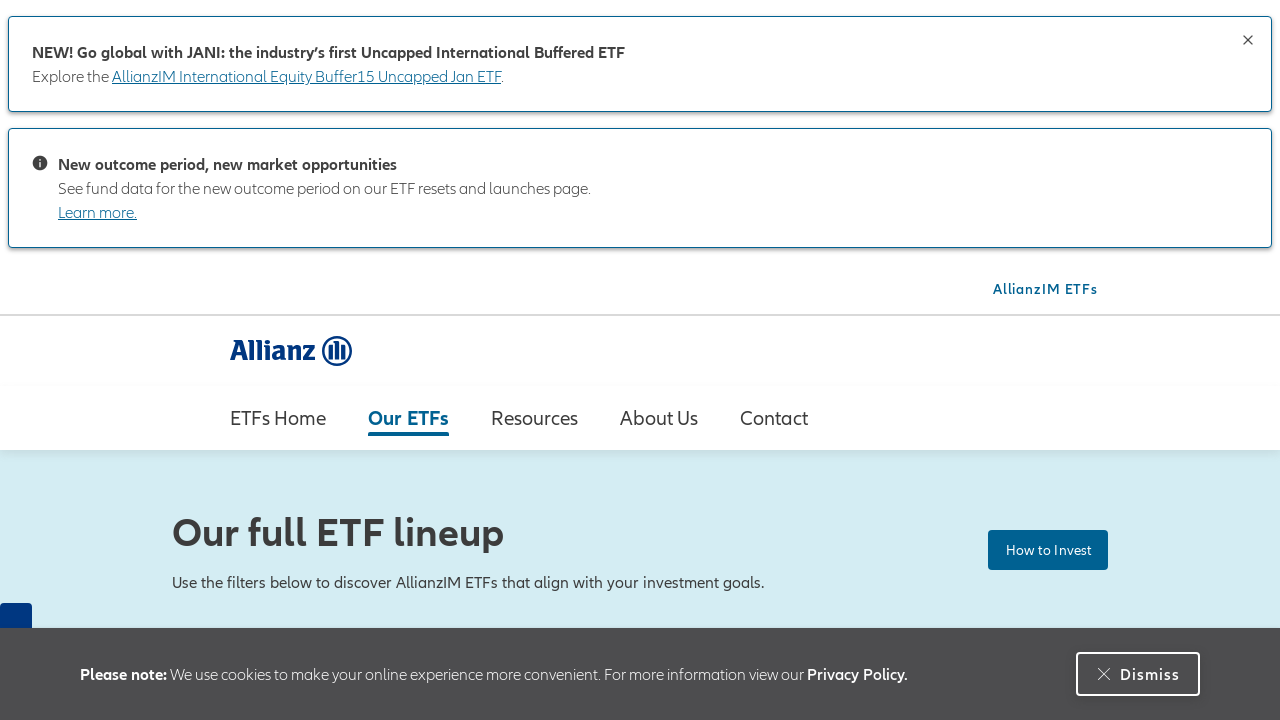